Tests applying "Most Recent" filter on reviews

Starting URL: https://www.xbox.com/pt-BR/games/store/persona-3-reload/9nkk6z0k3rh2

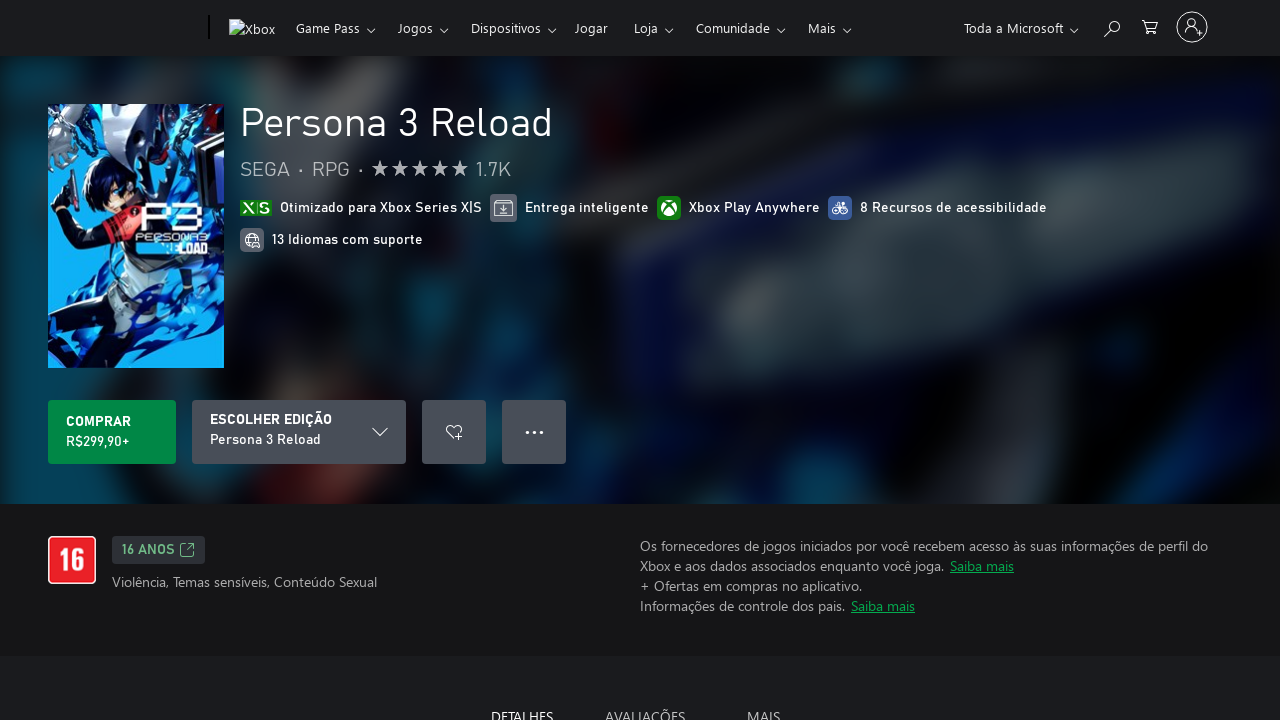

Clicked on Reviews tab at (645, 700) on xpath=//*[@id="PageContent"]/div/div[2]/div[1]/div/ul/li[2]/button
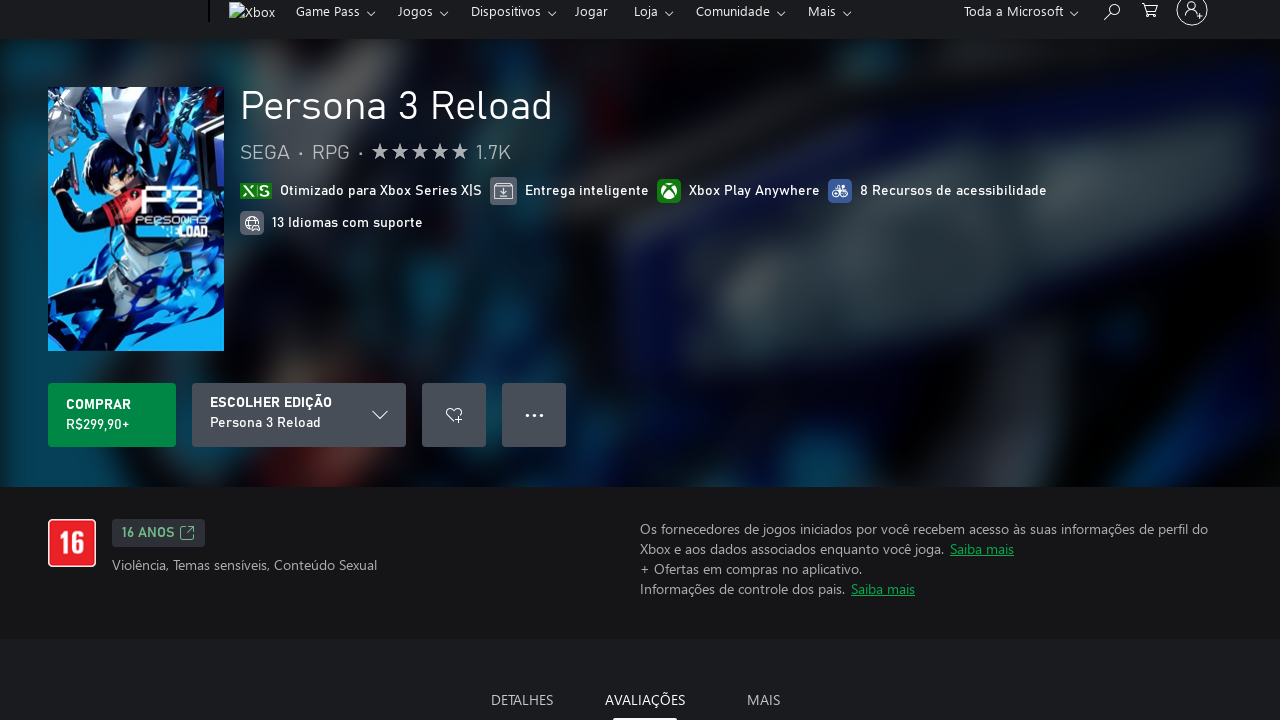

Clicked Filter/Sort button at (235, 360) on xpath=//*[@id="PageContent"]/div/div[2]/div[2]/div/div/div/div[1]/div[3]/button
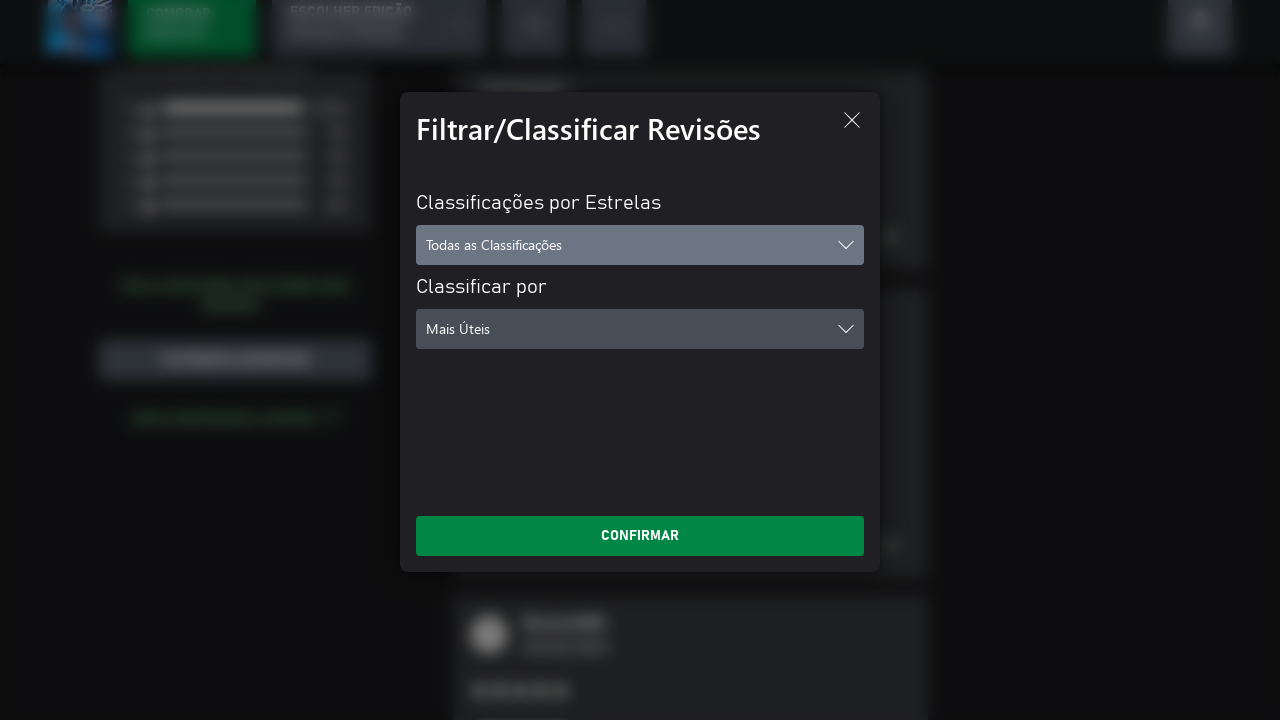

Clicked Sort by dropdown at (640, 329) on xpath=/html/body/reach-portal/div[3]/div/div/div/div/div[2]/div/div/div[4]/div/d
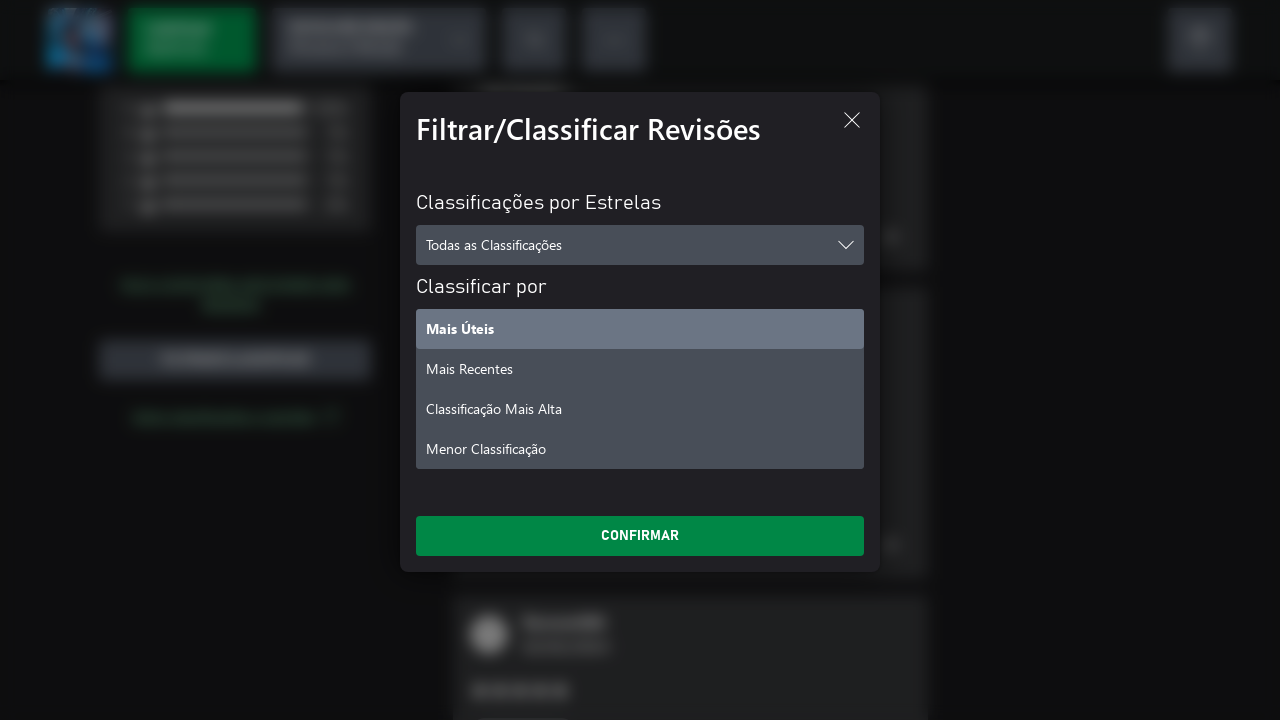

Selected 'Most Recent' filter option at (640, 369) on xpath=/html/body/reach-portal/div[3]/div/div/div/div/div[2]/div/div/div[4]/div/d
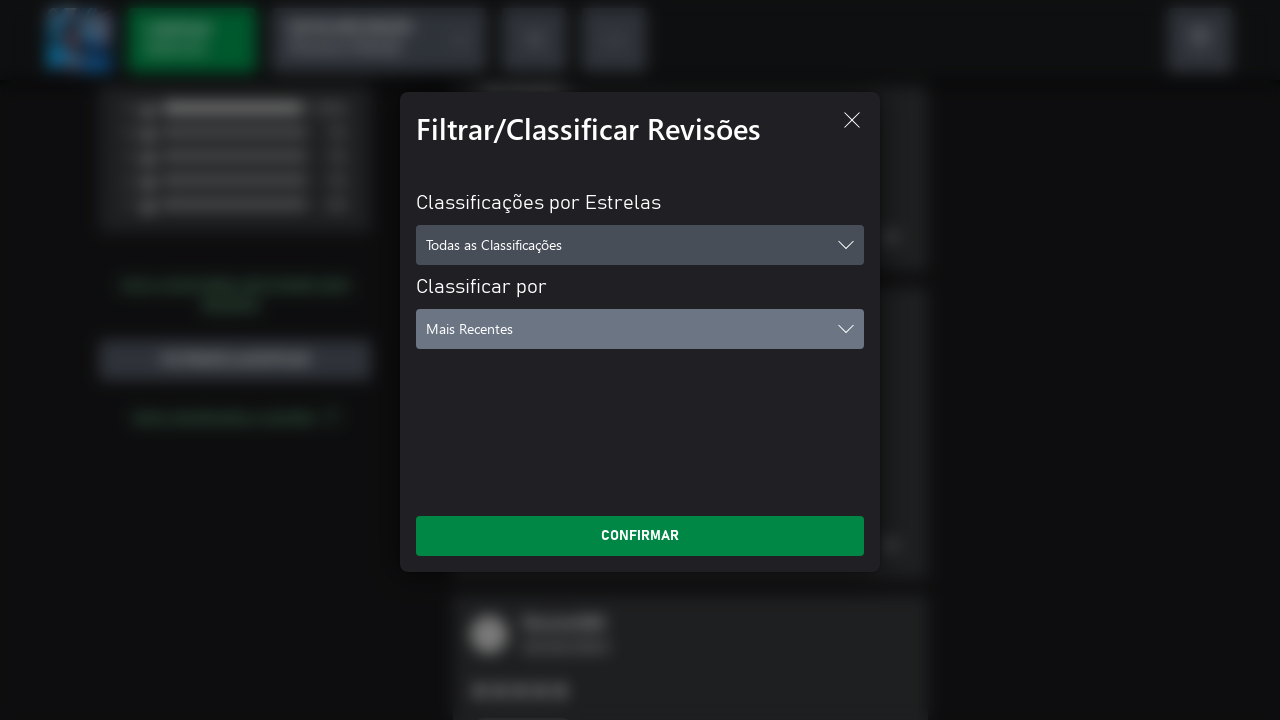

Clicked Confirm button to apply filter at (640, 536) on xpath=/html/body/reach-portal/div[3]/div/div/div/div/div[2]/div/button
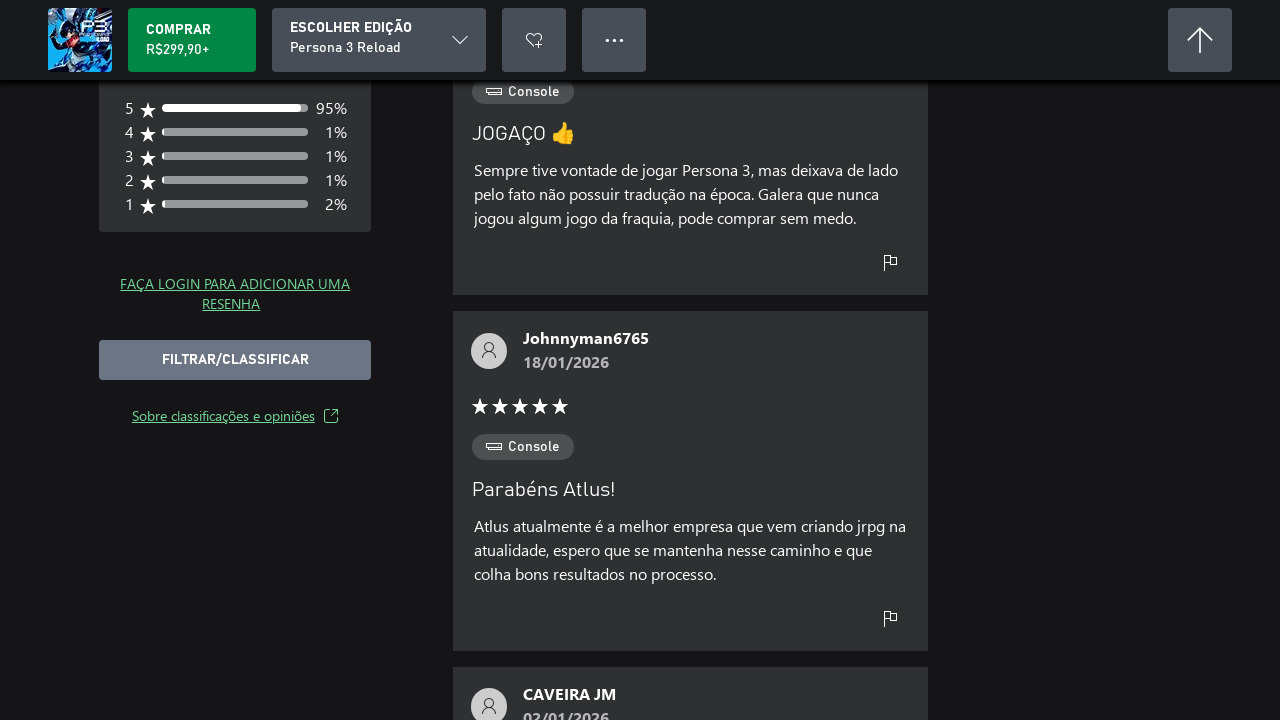

Waited for review results to update with Most Recent filter applied
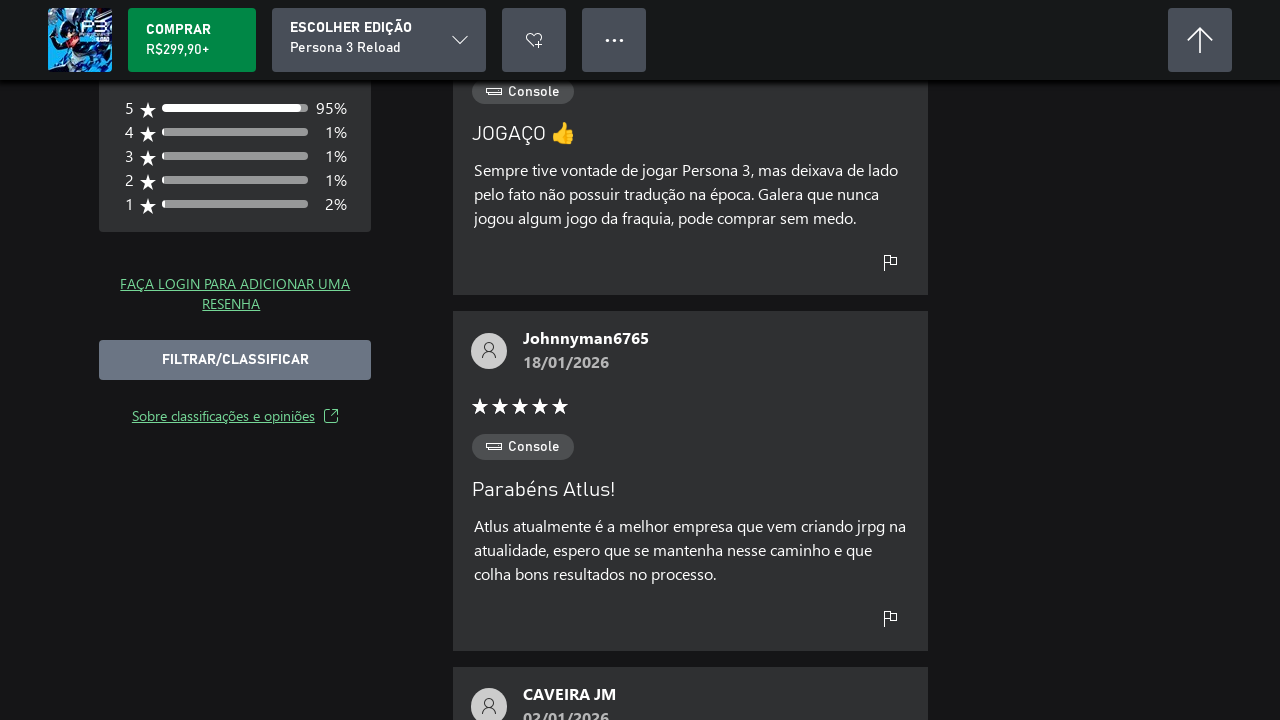

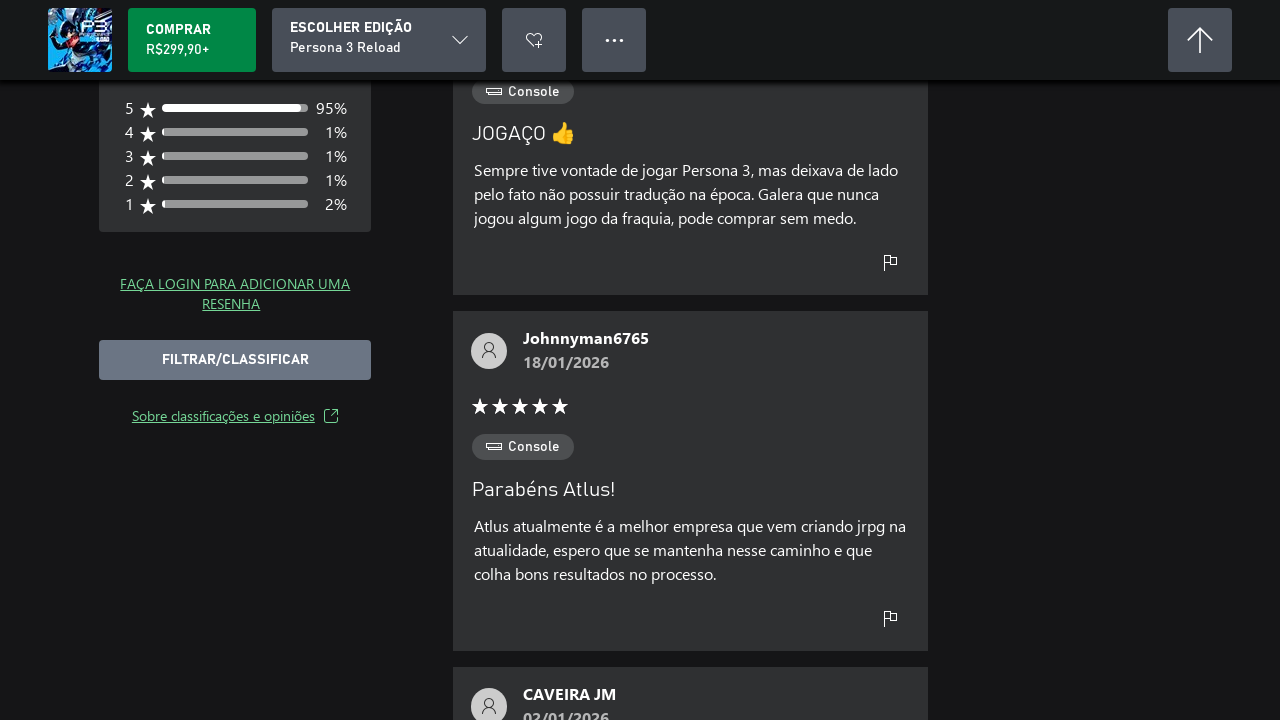